Tests the last name input field by entering text and verifying the value

Starting URL: https://katalon-test.s3.amazonaws.com/aut/html/form.html

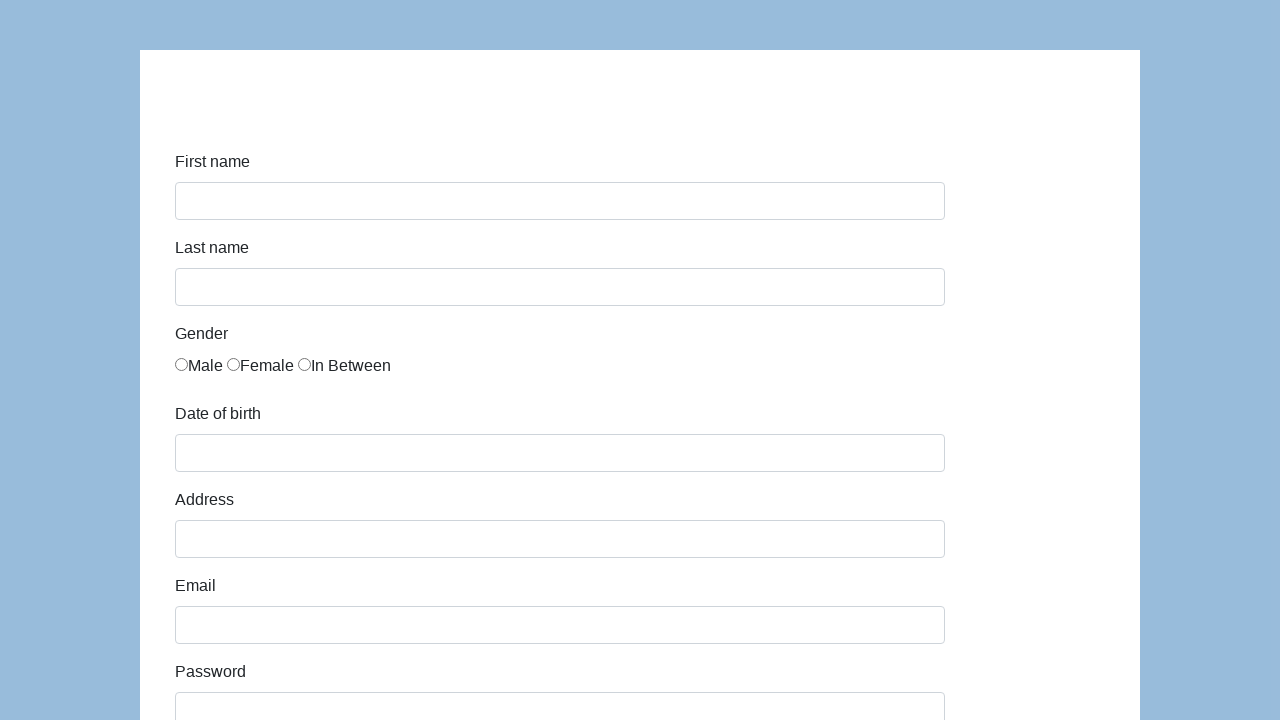

Filled last name field with 'Doe' on #last-name
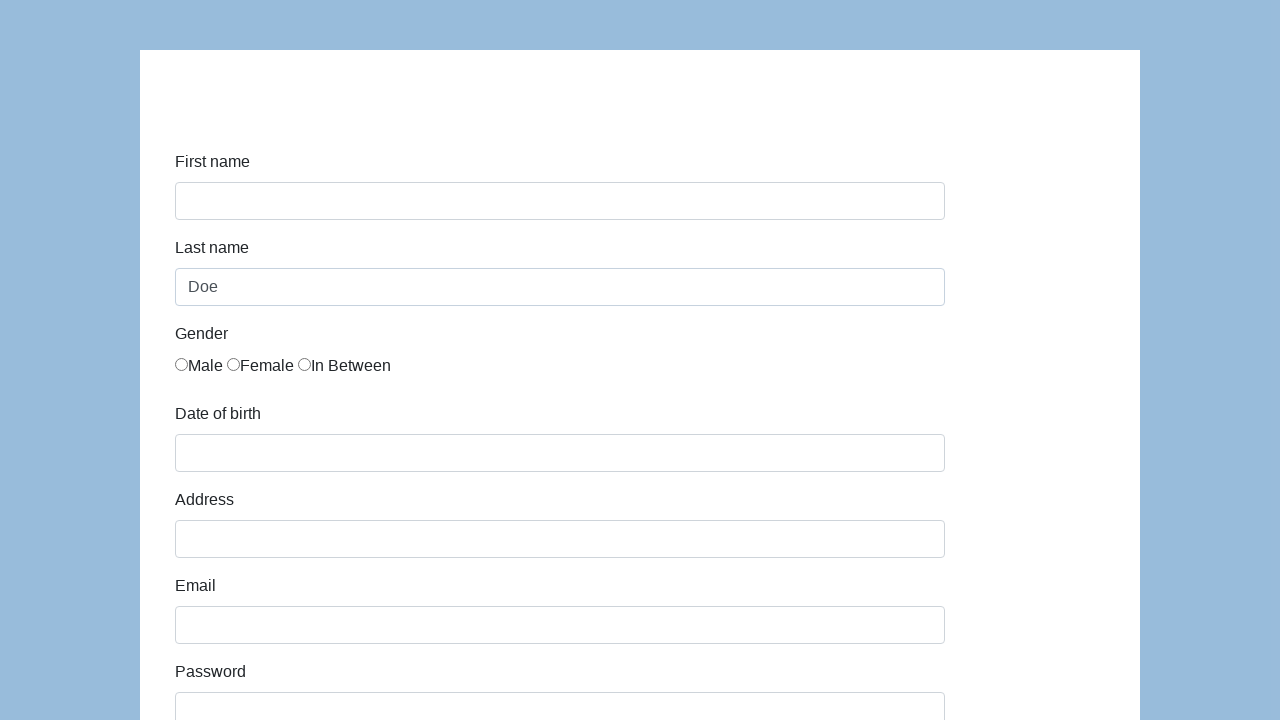

Verified last name field contains 'Doe'
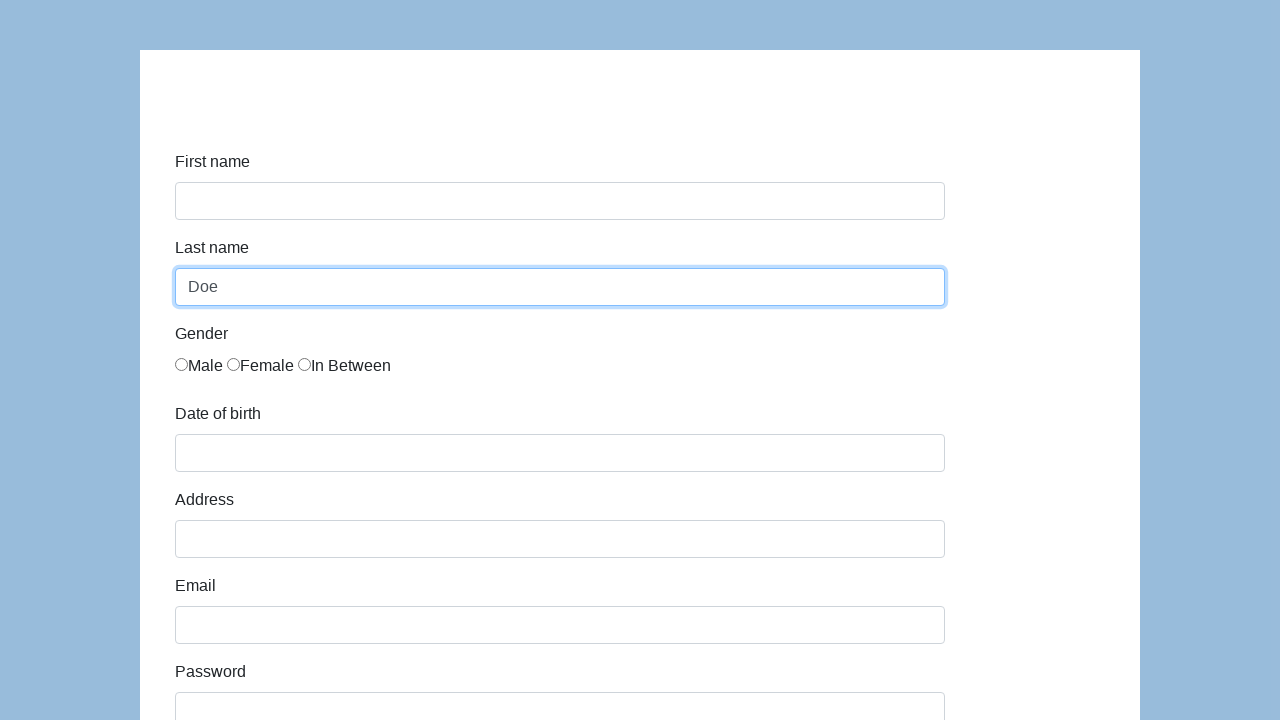

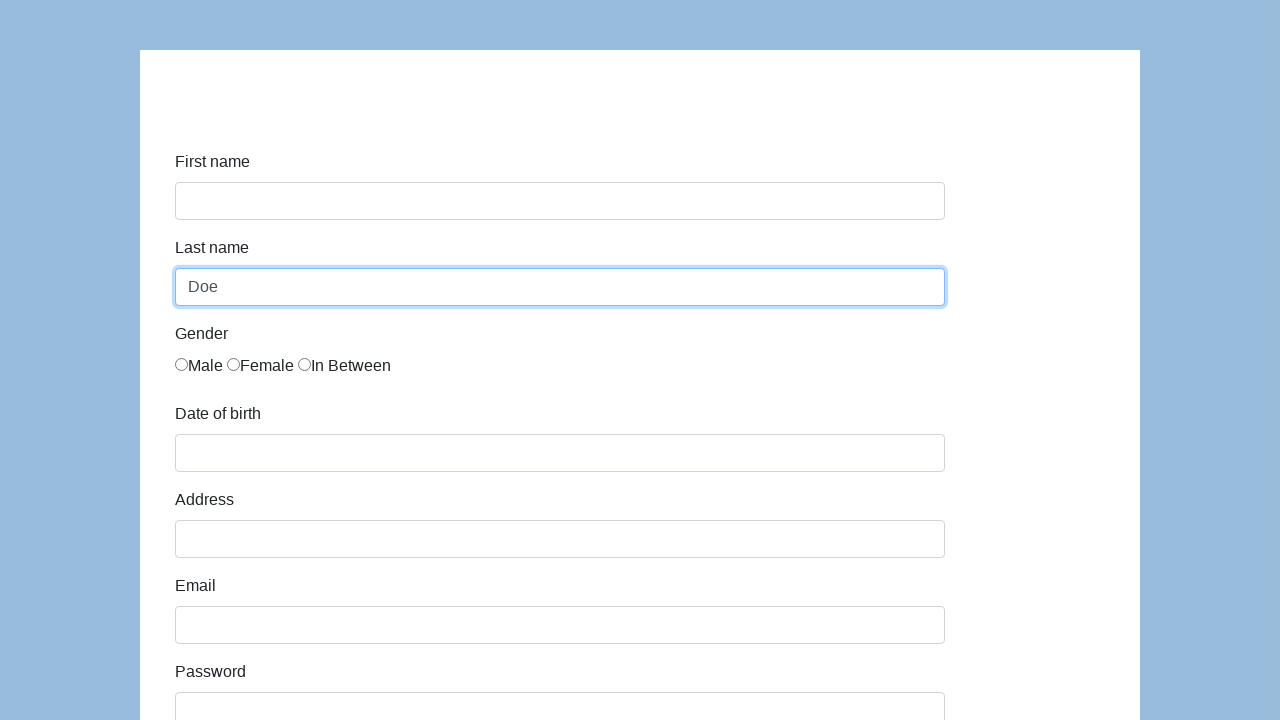